Tests the enabling/disabling behavior of a return date field when switching between one-way and round-trip options on a flight booking form. Clicks the round-trip radio button and verifies the element's style attribute changes.

Starting URL: https://rahulshettyacademy.com/dropdownsPractise/

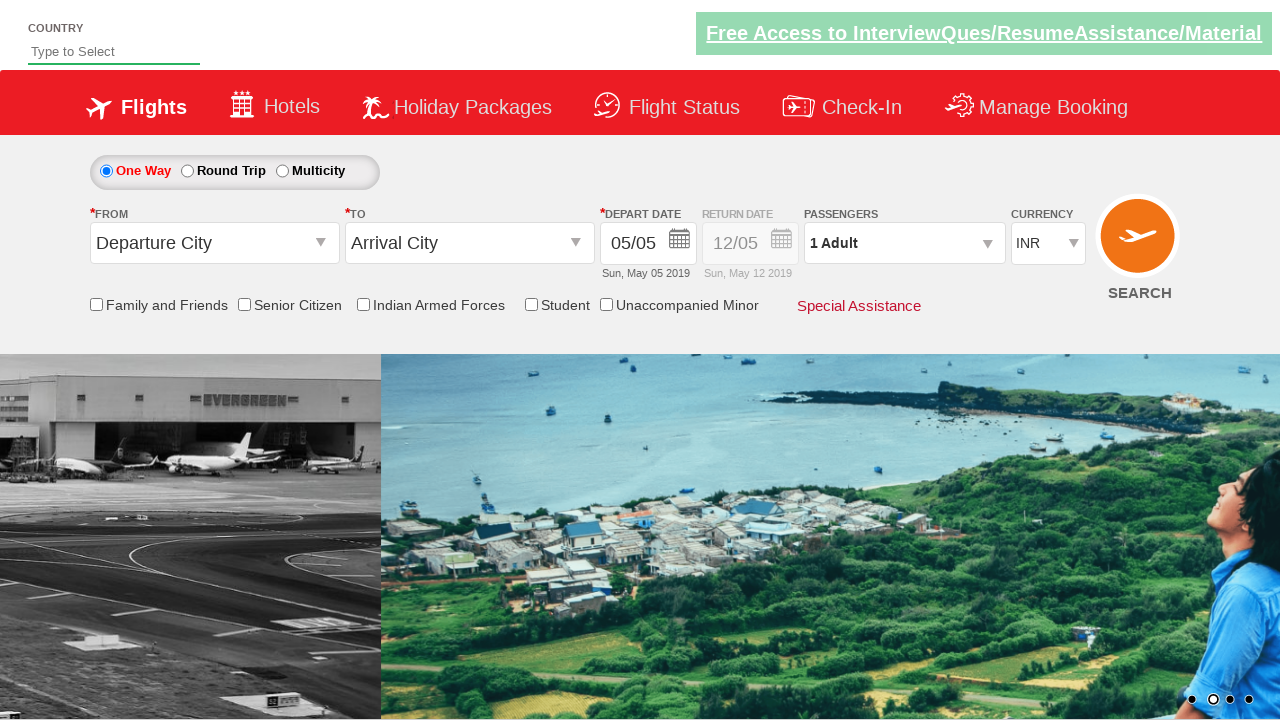

Checked if return date field is initially enabled
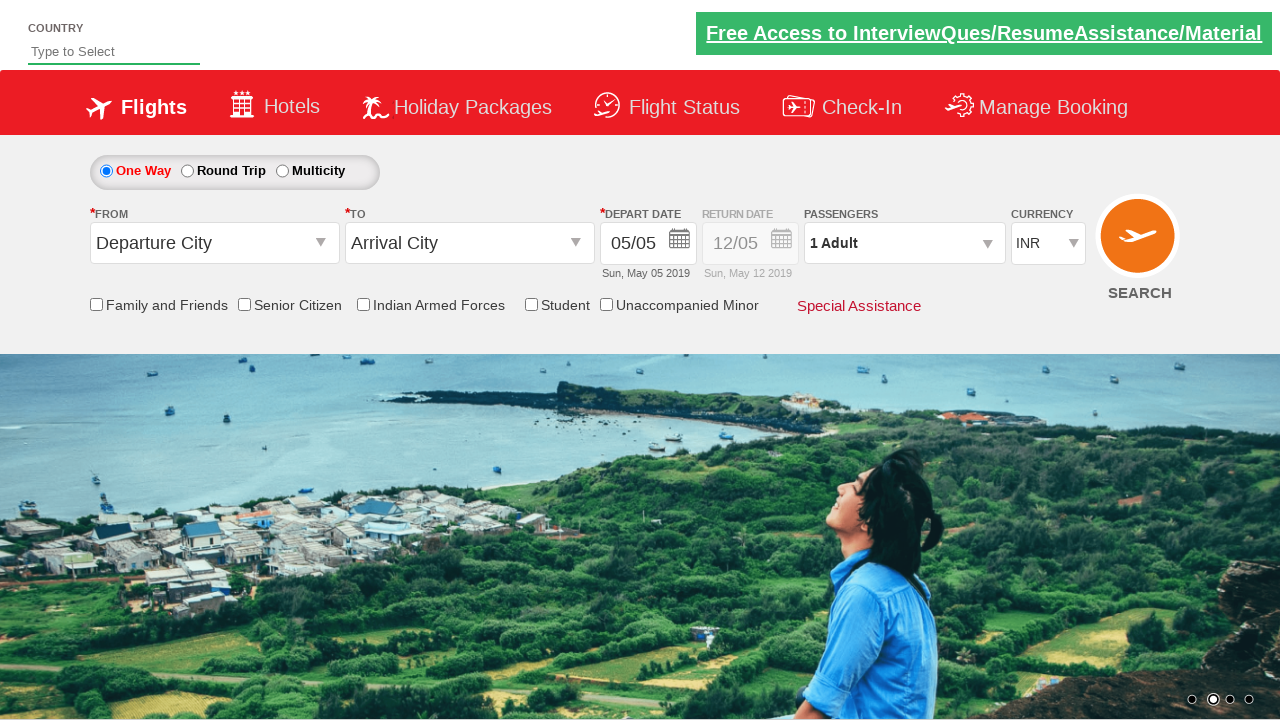

Retrieved initial style attribute of return date container
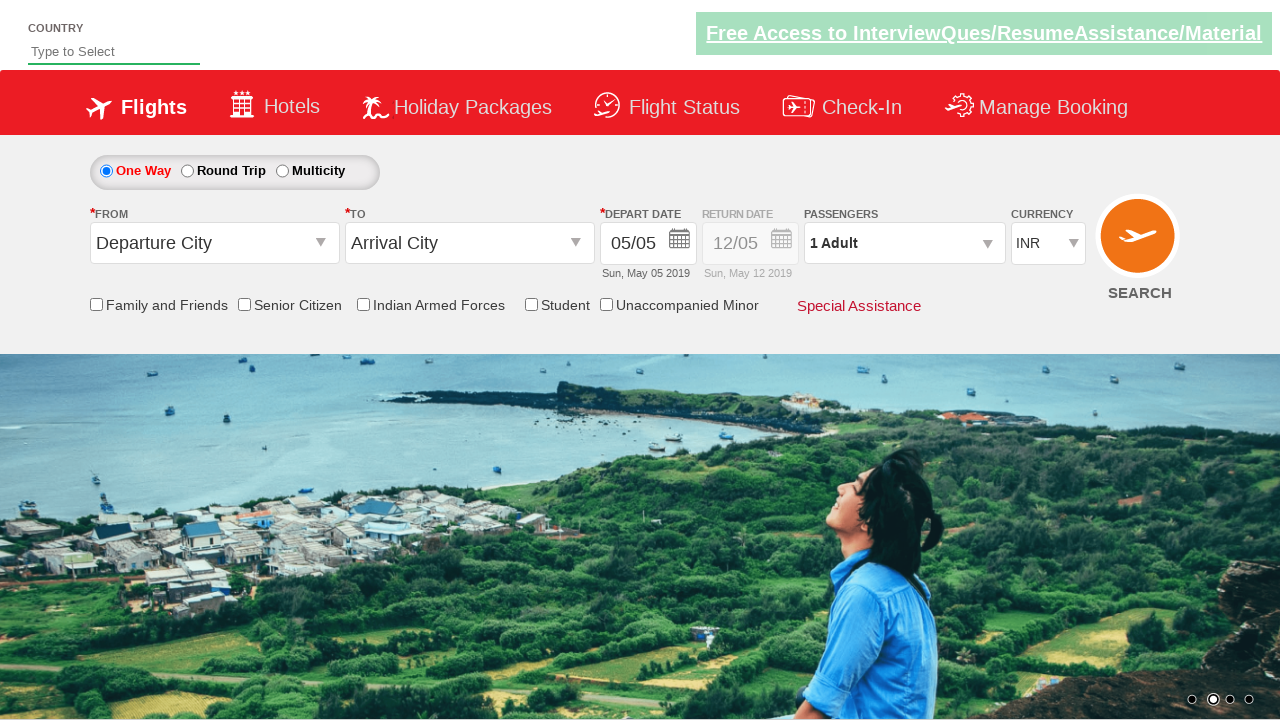

Clicked round-trip radio button to enable return date field at (187, 171) on #ctl00_mainContent_rbtnl_Trip_1
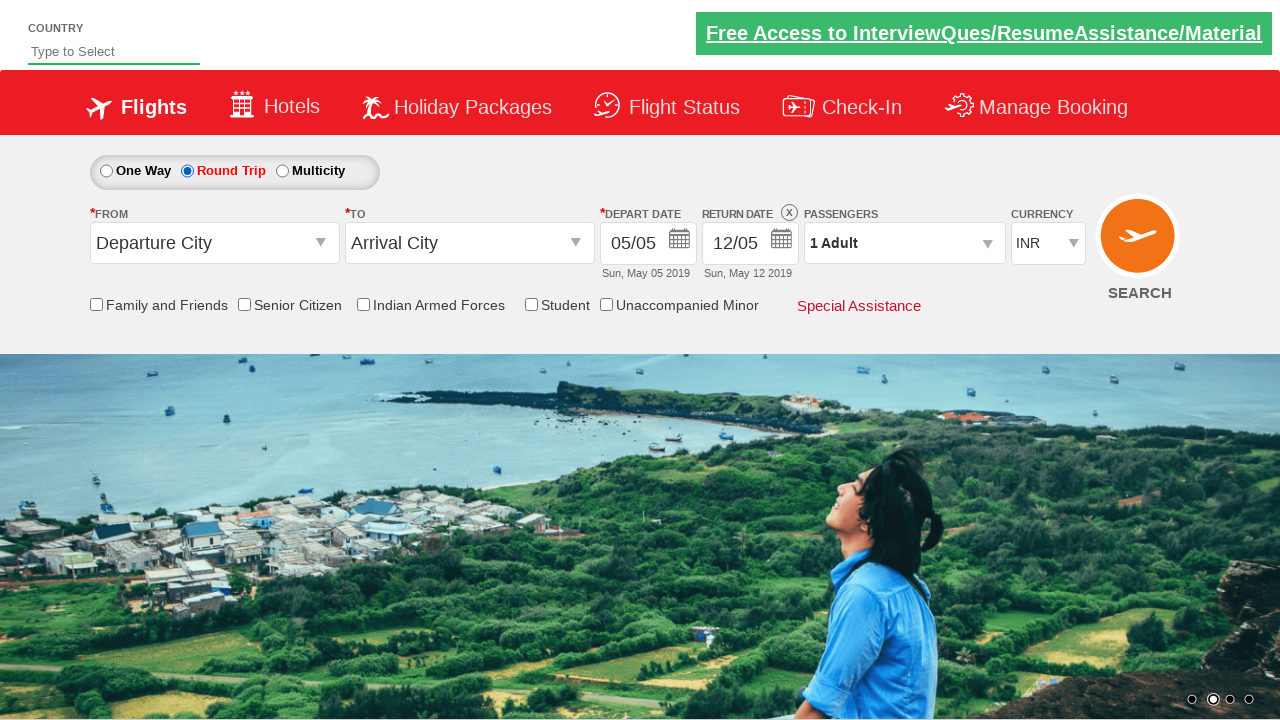

Retrieved updated style attribute of return date container after selecting round-trip
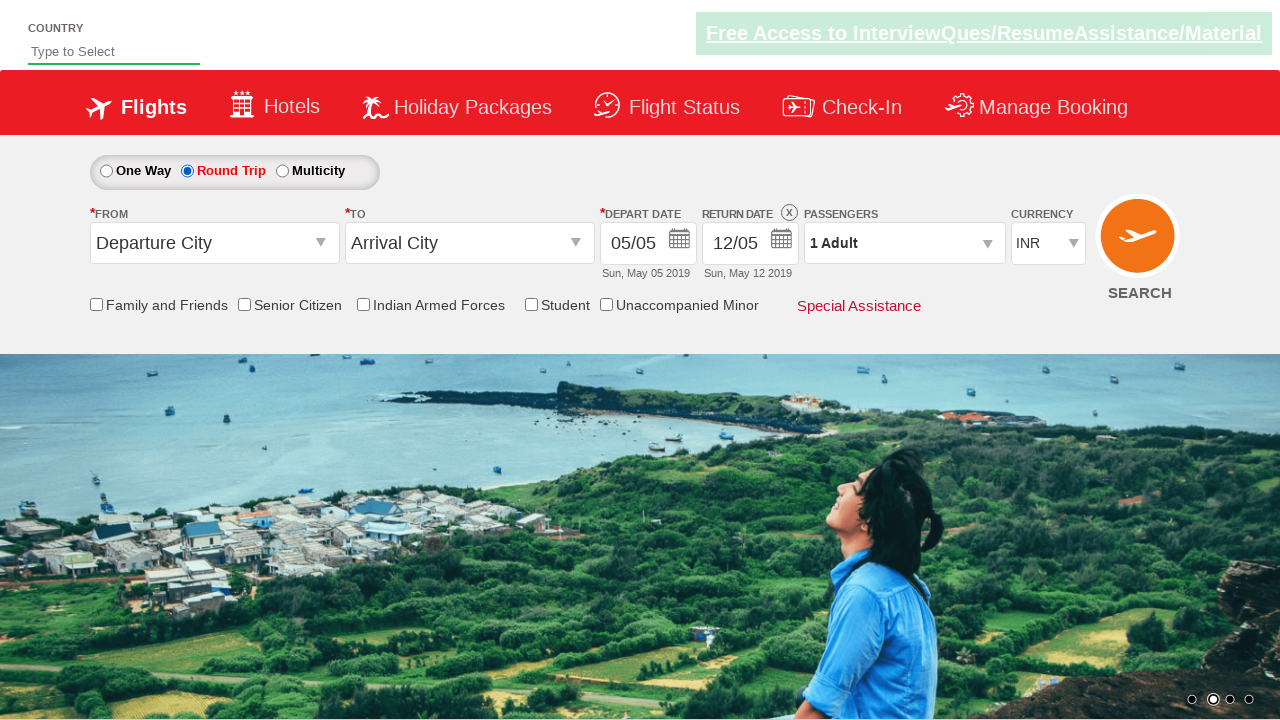

Waited 500ms for UI updates to complete
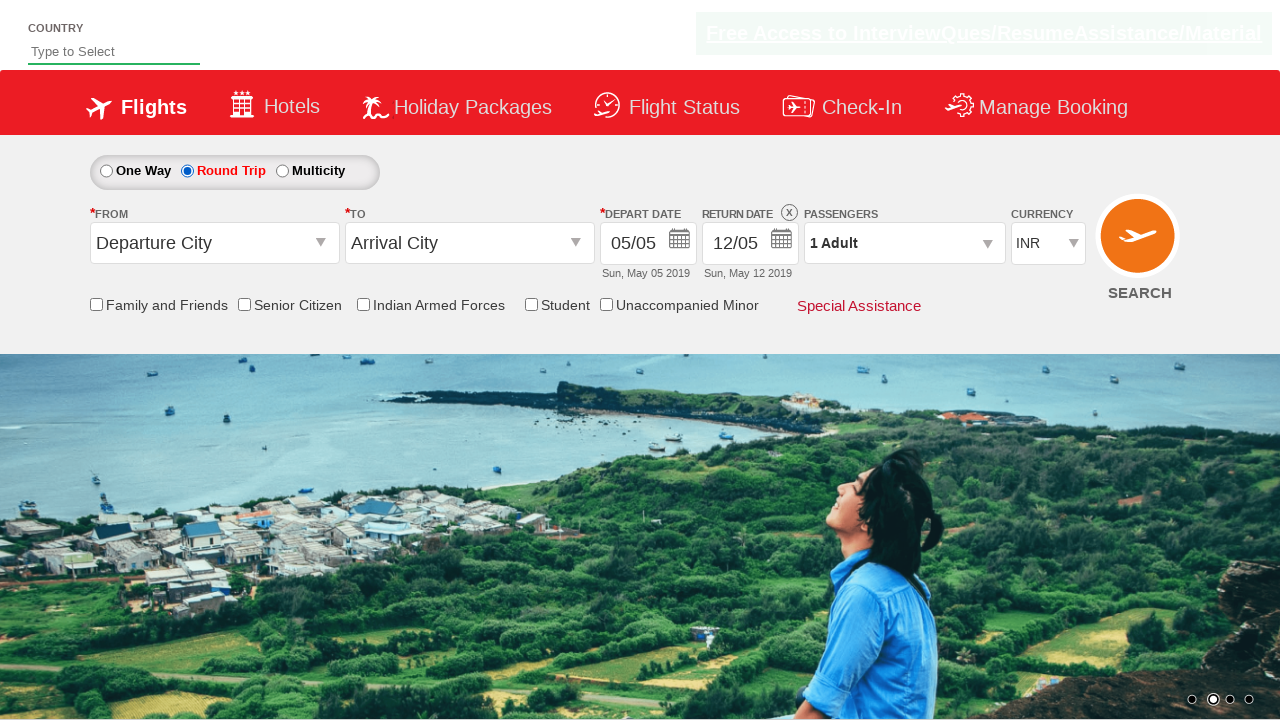

Verified return date field style changed and is now enabled (opacity no longer 0.5)
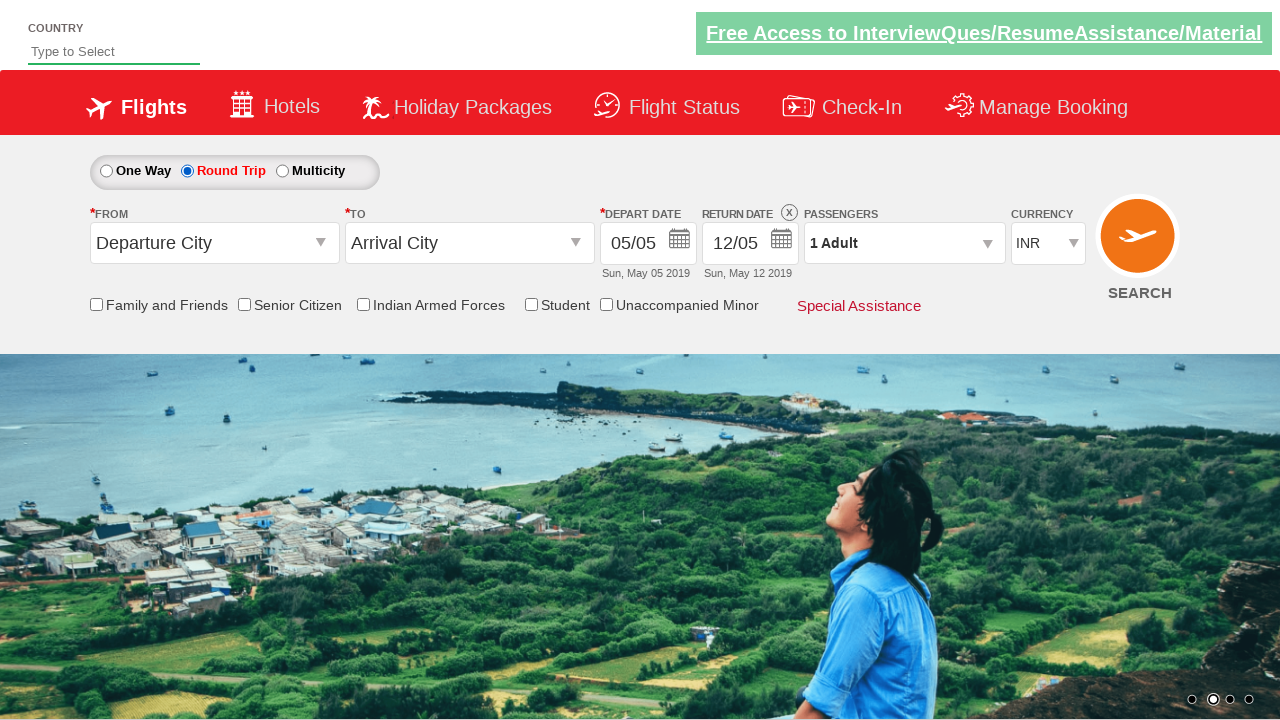

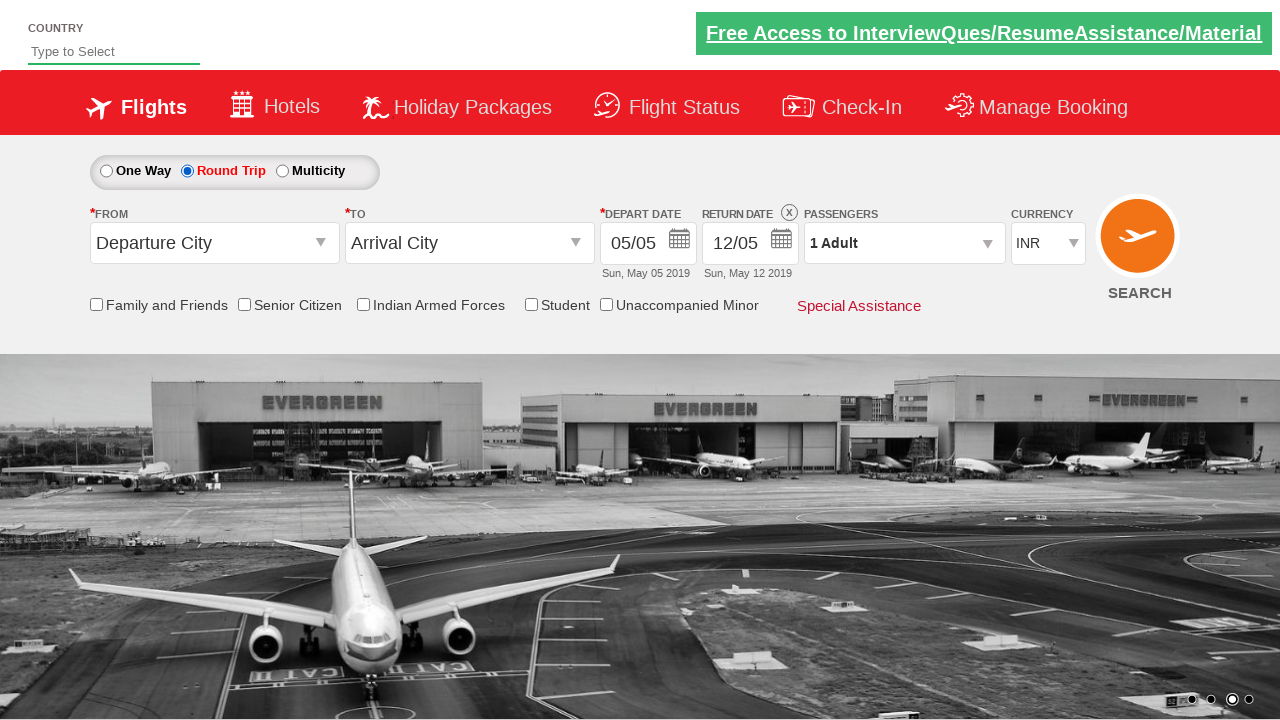